Tests bank manager functionality by logging in as bank manager, viewing customers, adding a new customer, and verifying the customer was added to the list

Starting URL: https://www.globalsqa.com/angularJs-protractor/BankingProject/#/login

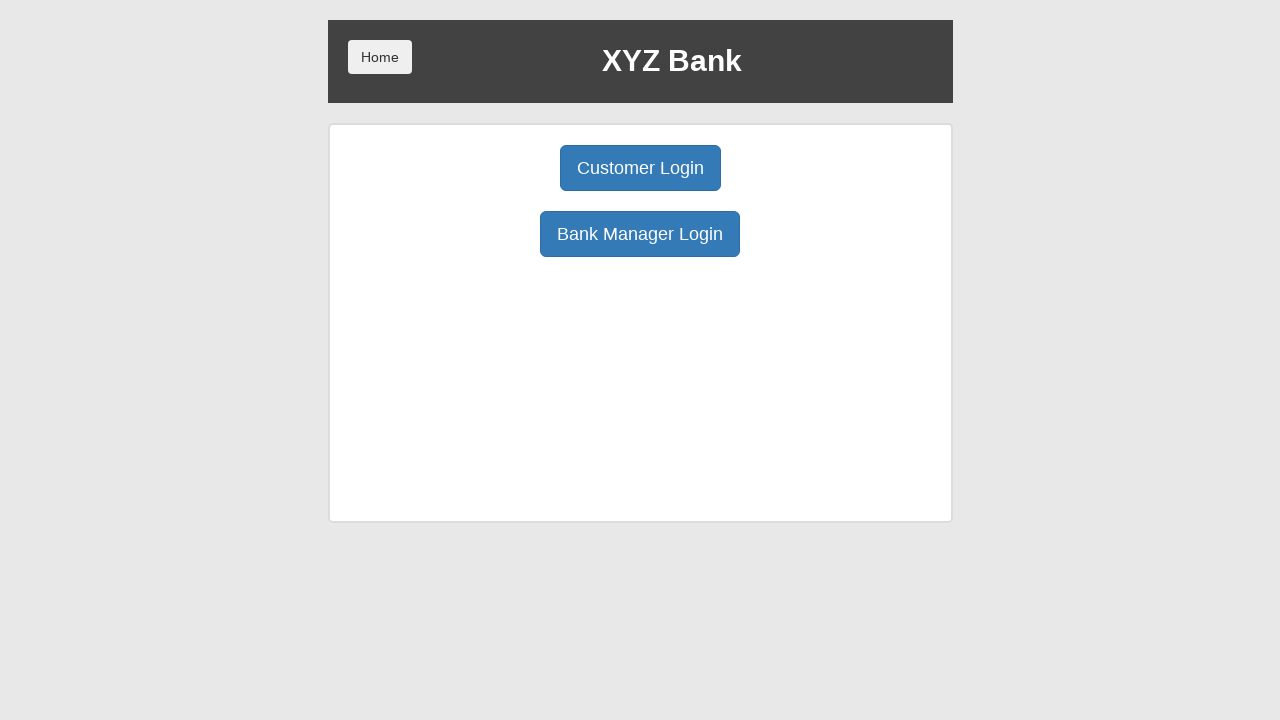

Clicked Bank Manager Login button at (640, 234) on text='Bank Manager Login'
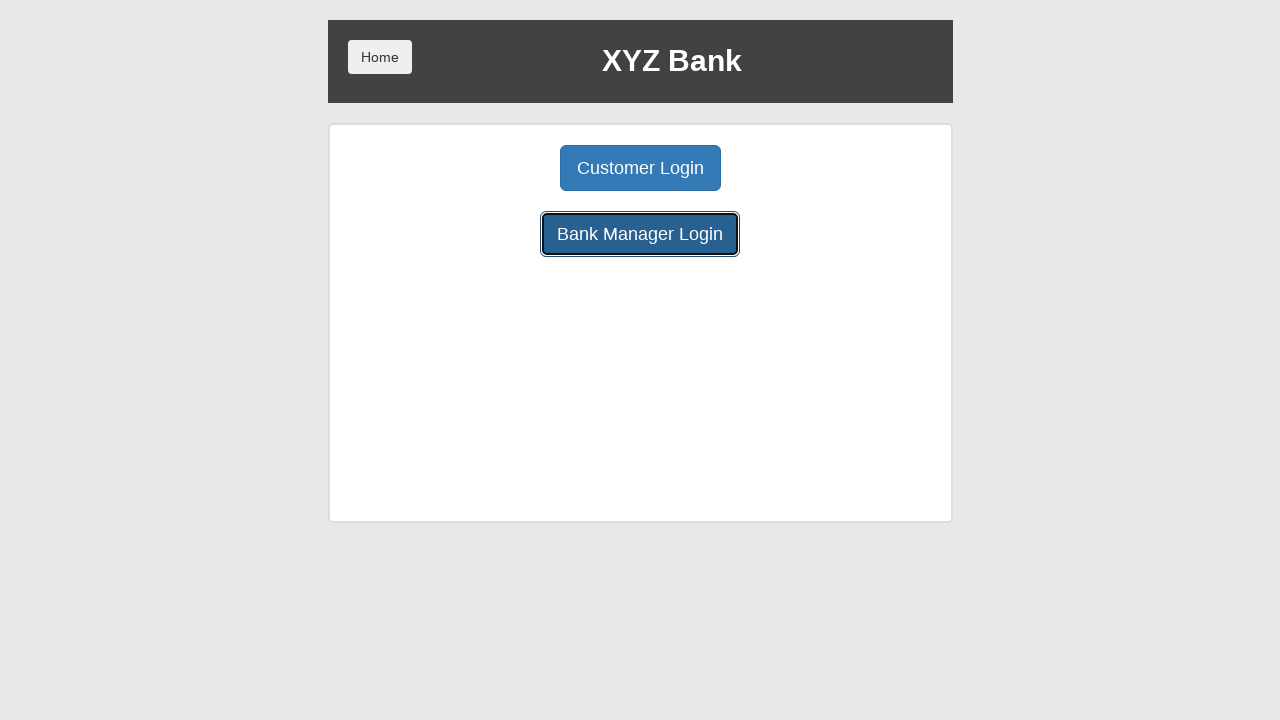

Clicked Customers tab at (792, 168) on button[ng-class='btnClass3']
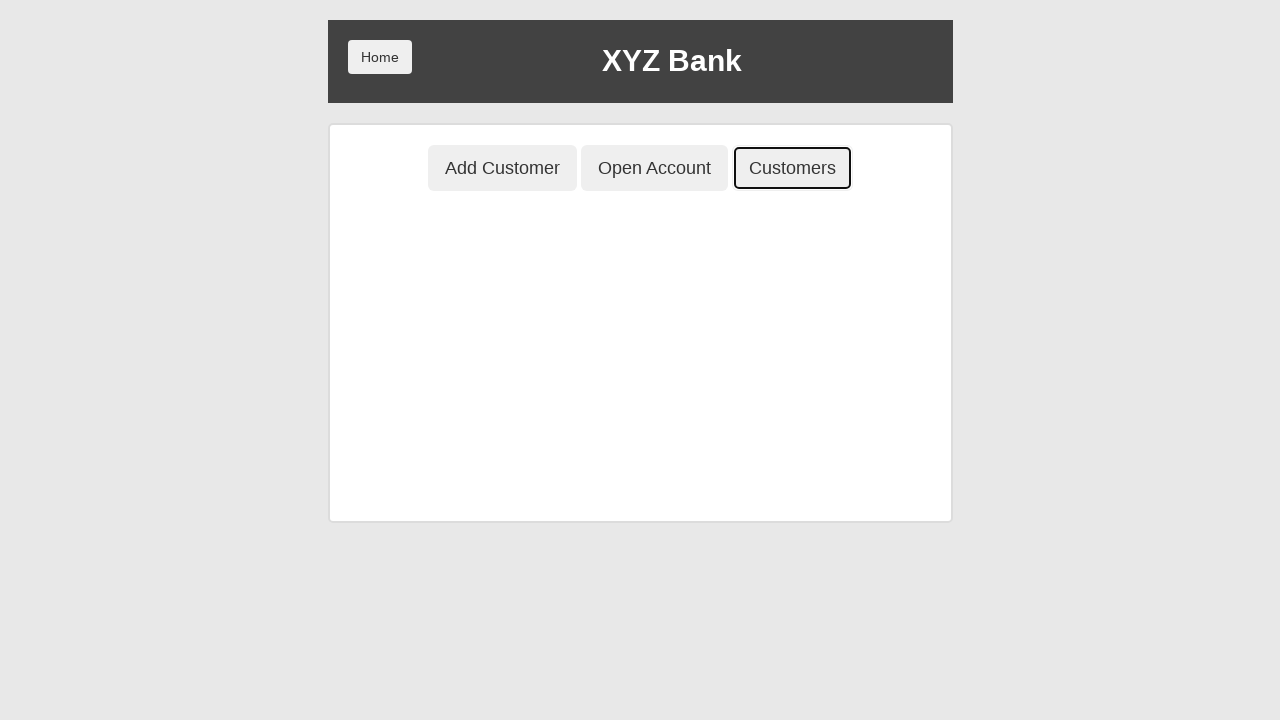

Verified customer with postal code E55555 exists
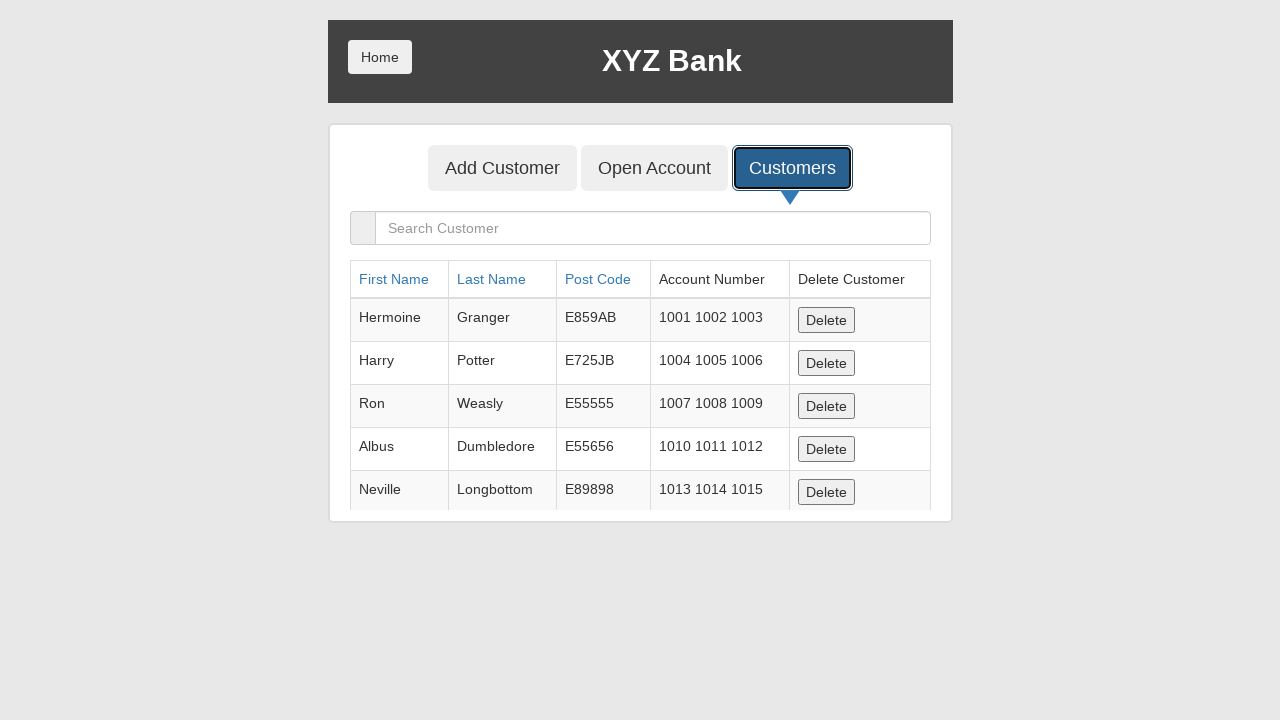

Navigated back
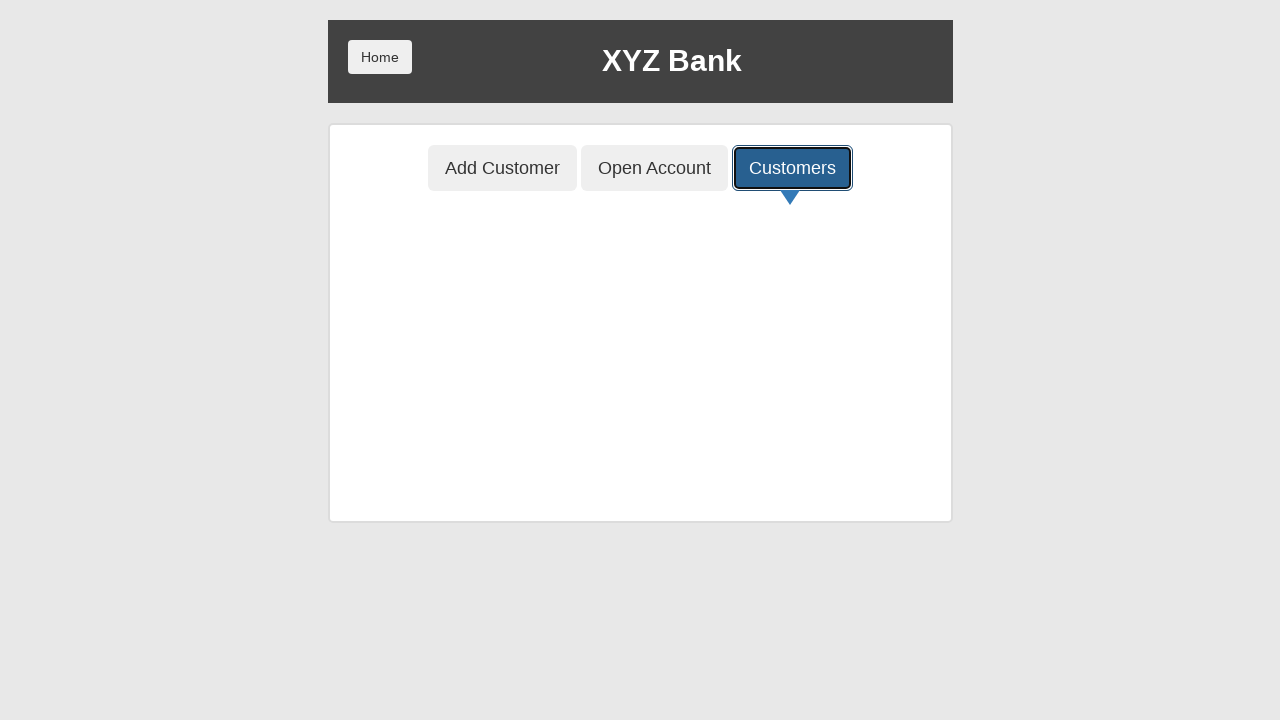

Clicked Add Customer button at (502, 168) on button[ng-class='btnClass1']
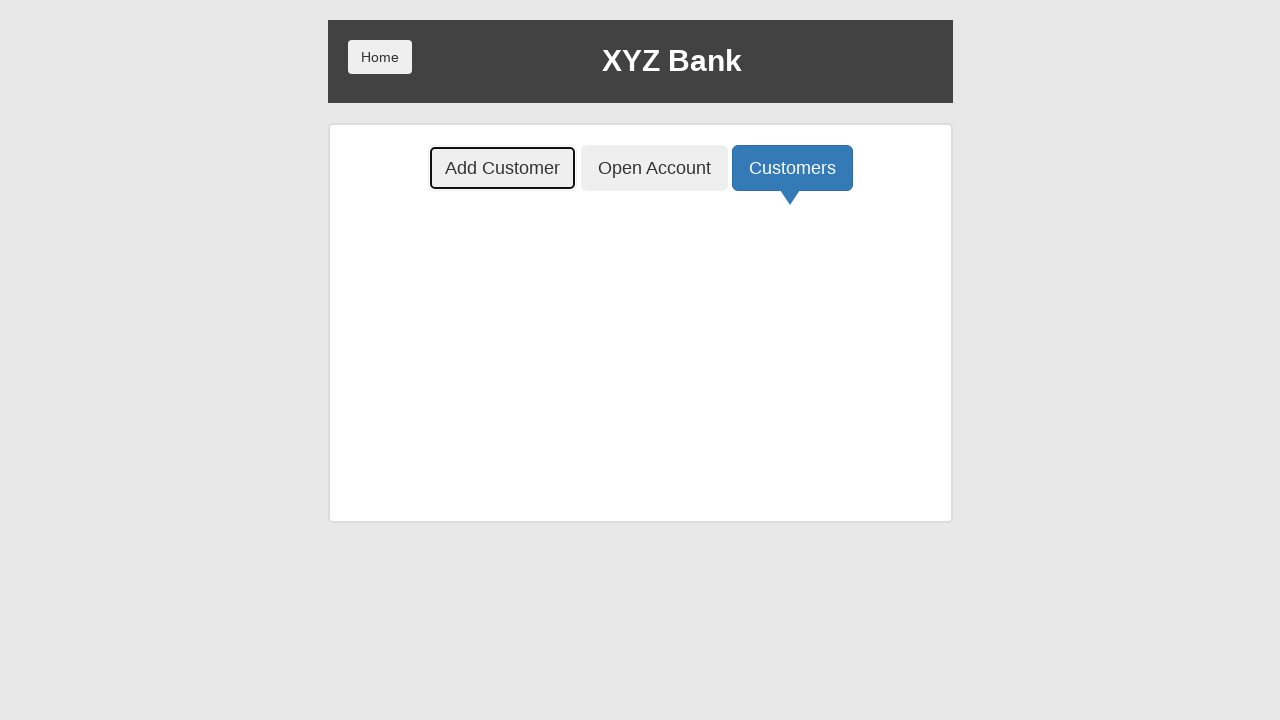

Filled in first name 'Kirk' on input[ng-model='fName']
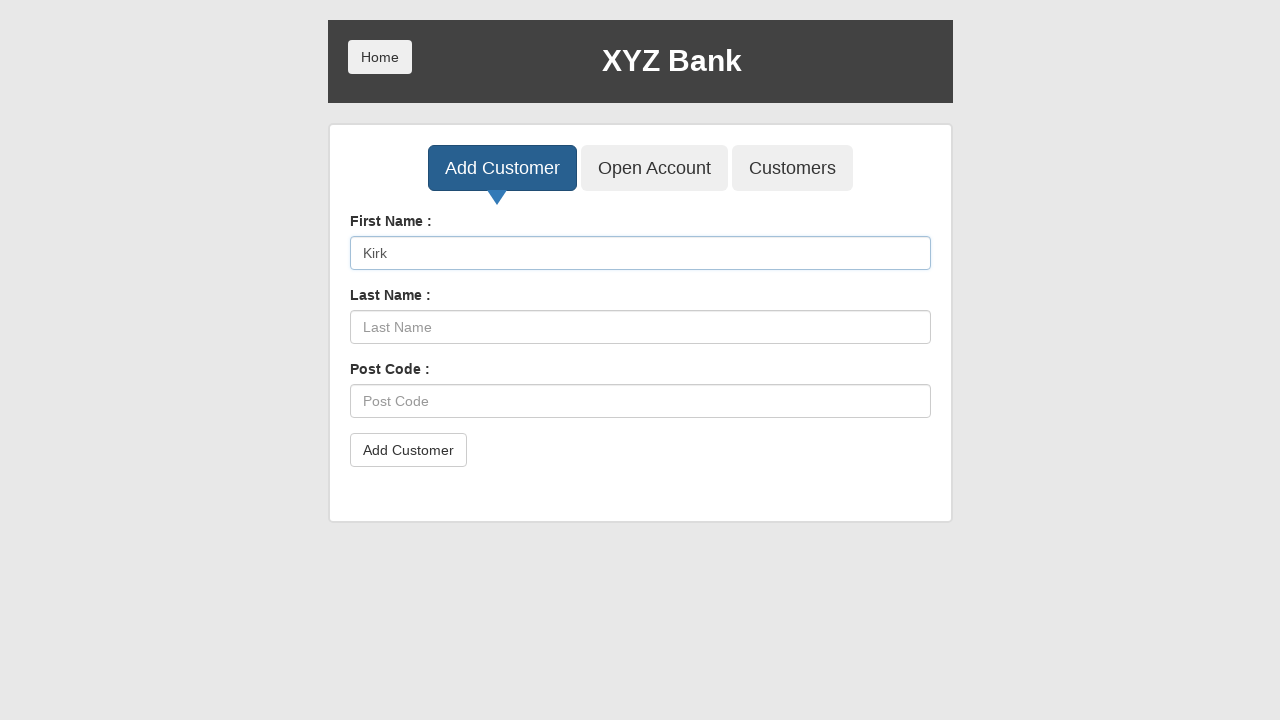

Filled in last name 'Hammet' on input[ng-model='lName']
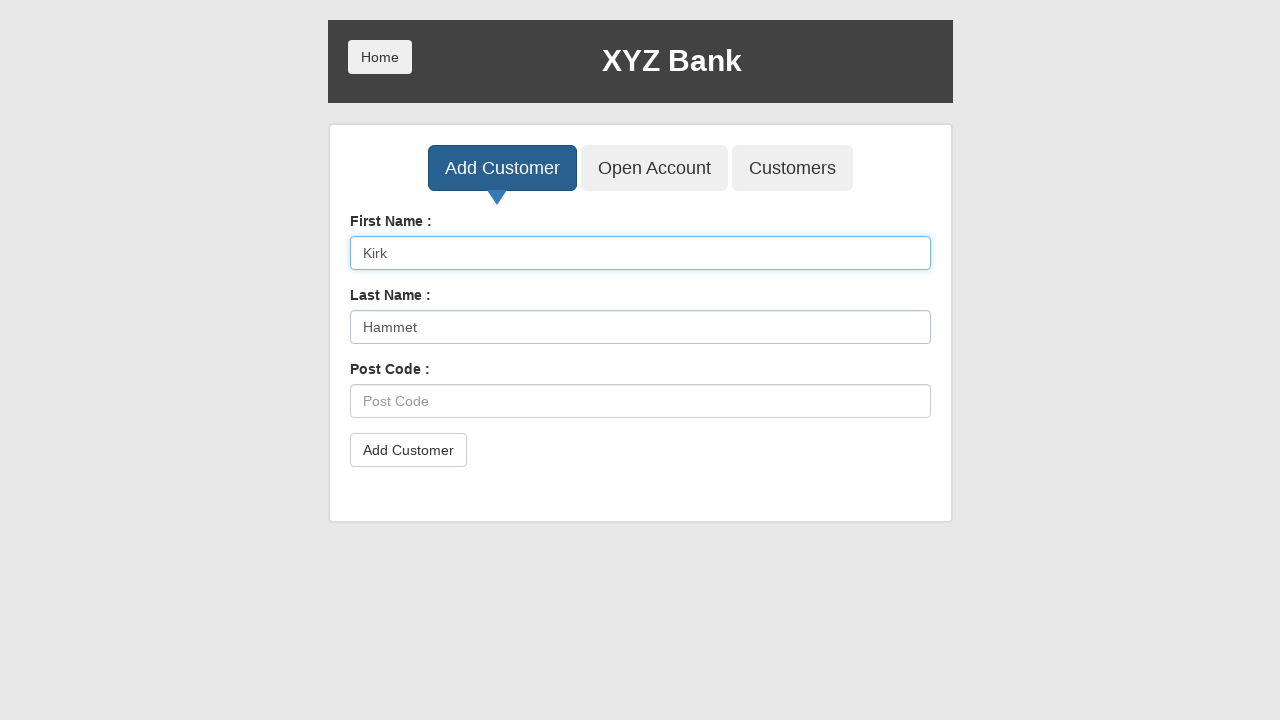

Filled in postal code '5564' on input[ng-model='postCd']
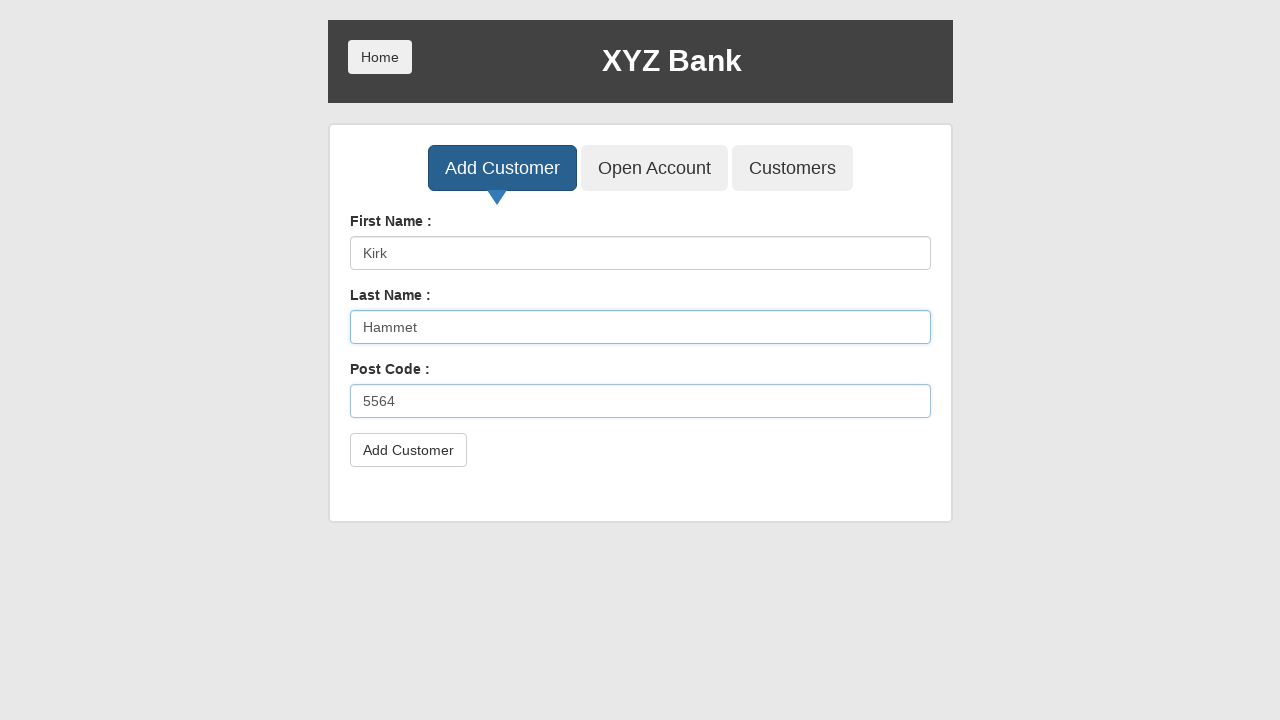

Pressed Enter to submit customer form on input[ng-model='postCd']
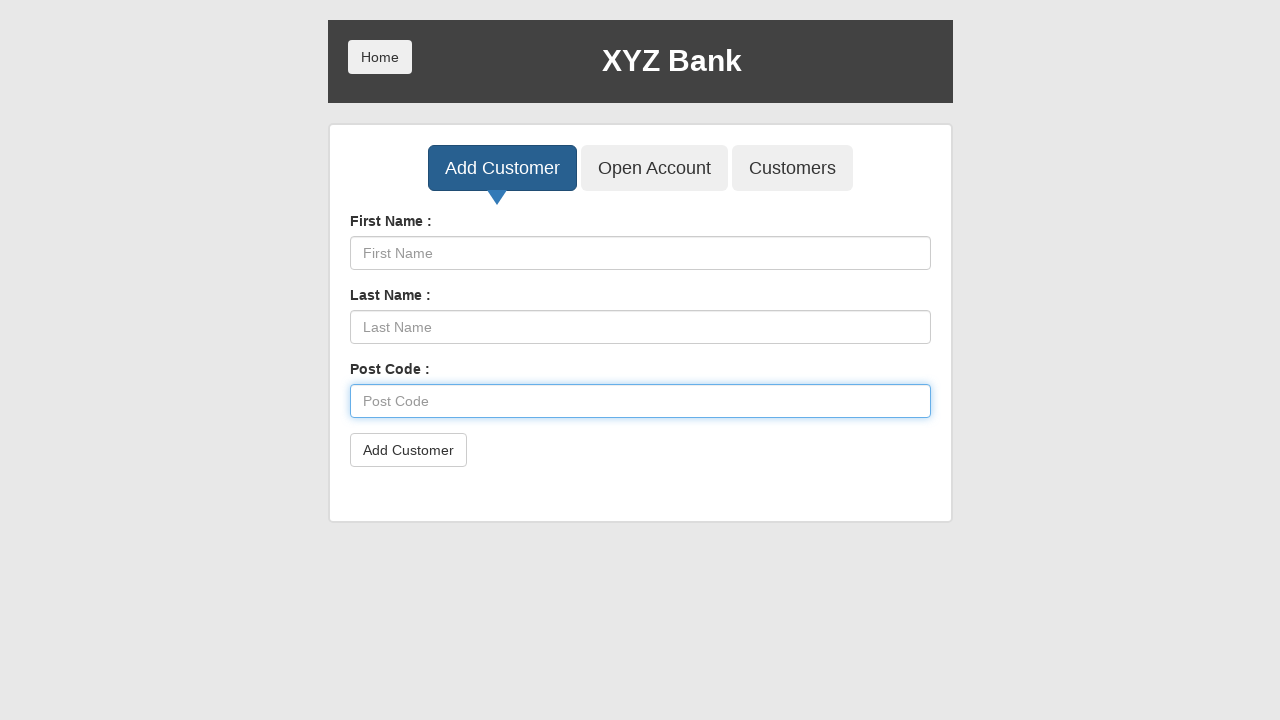

Set up dialog handler to accept alerts
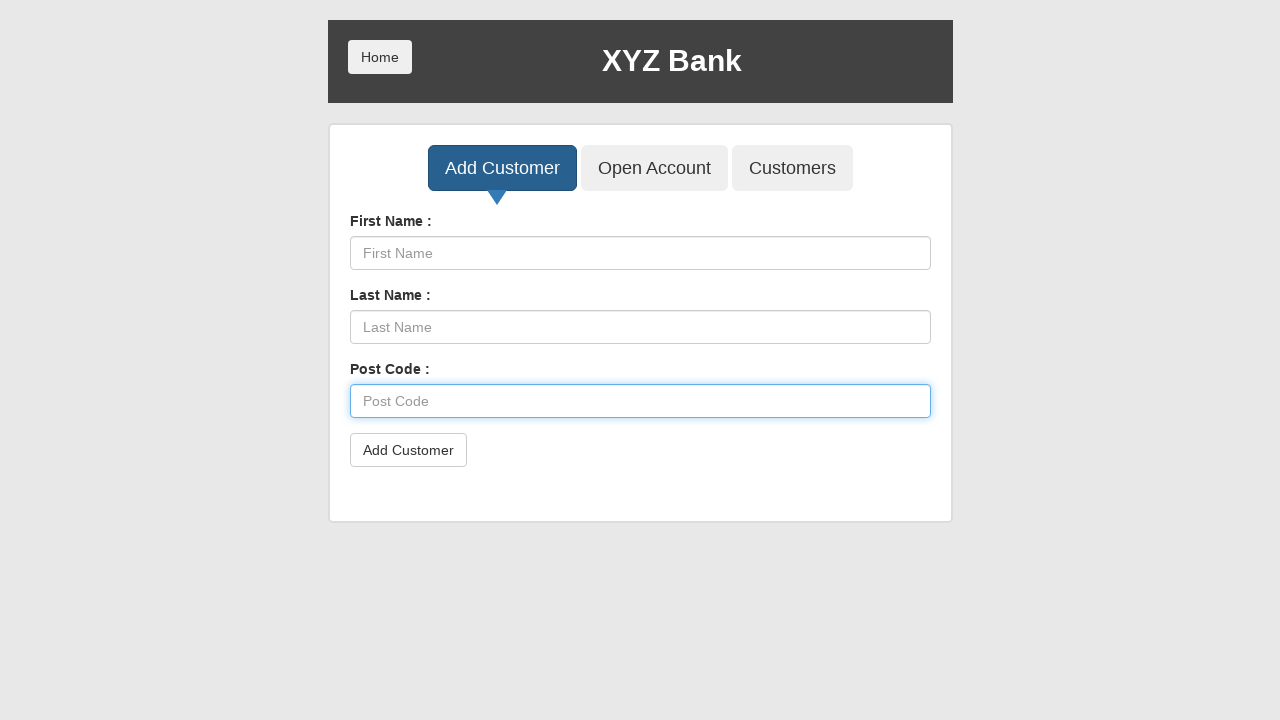

Navigated forward
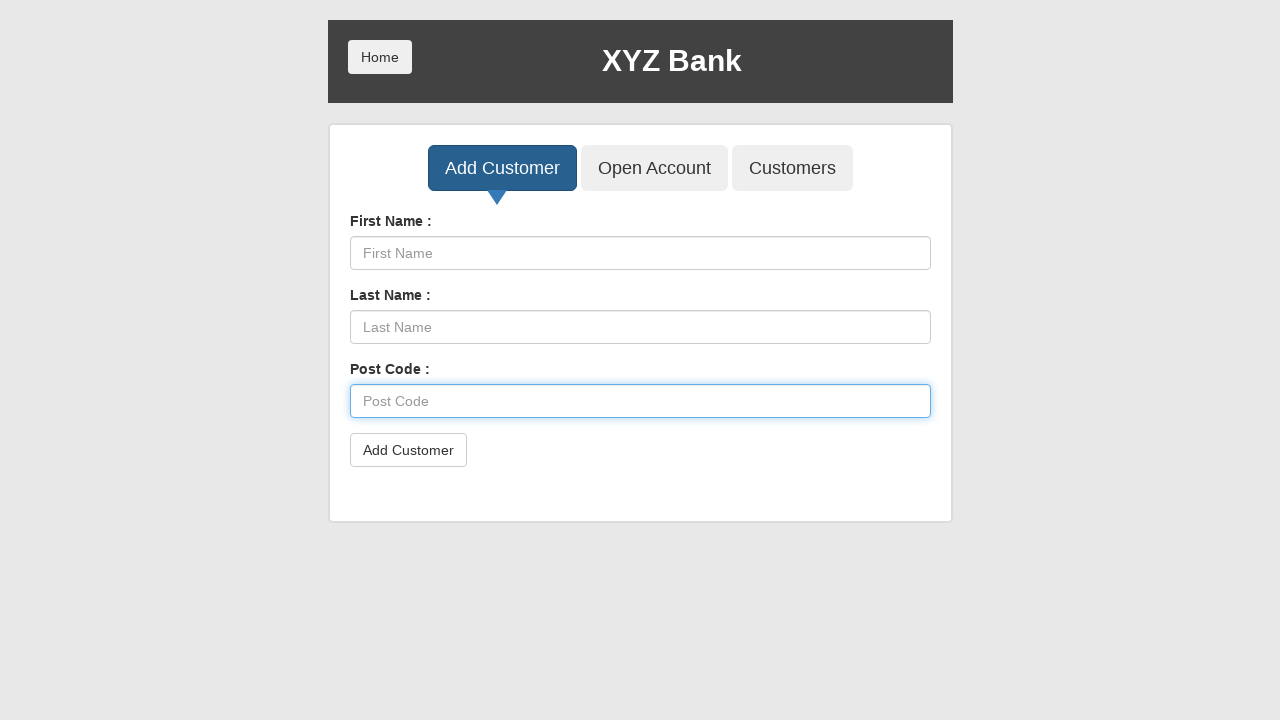

Clicked Customers tab to verify new customer at (792, 168) on button[ng-class='btnClass3']
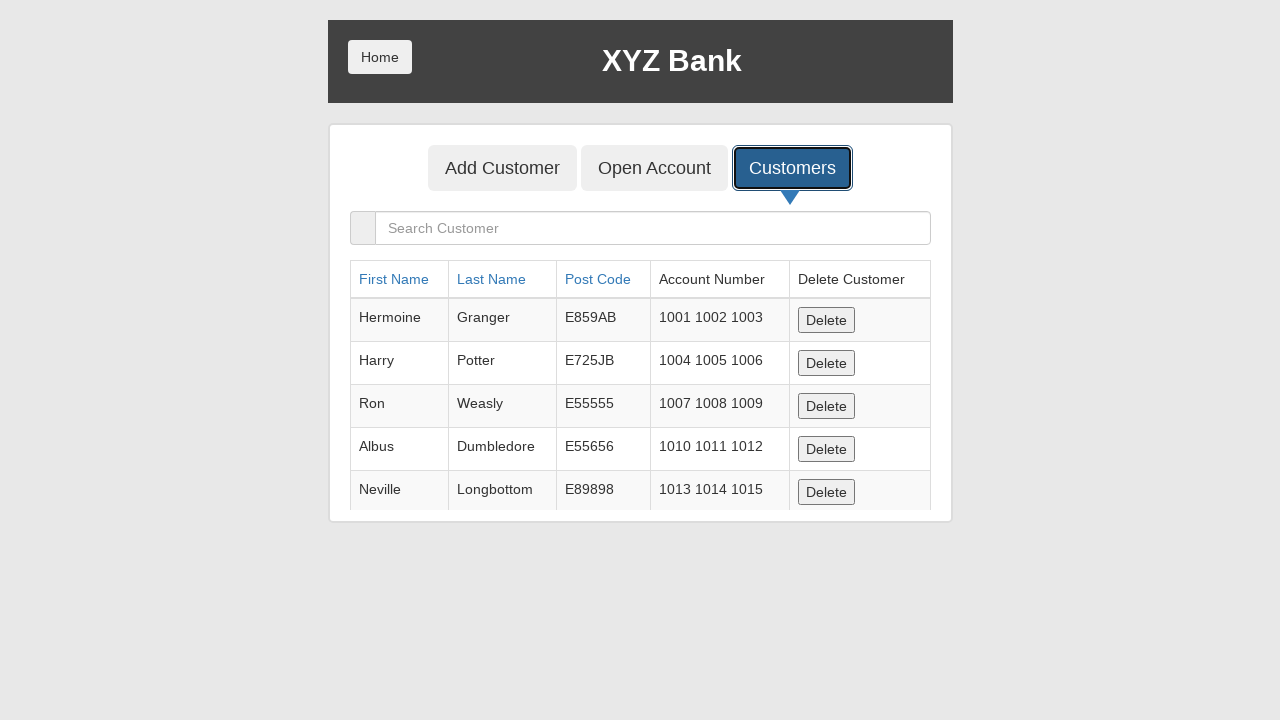

Verified new customer 'Kirk' was added to customers list
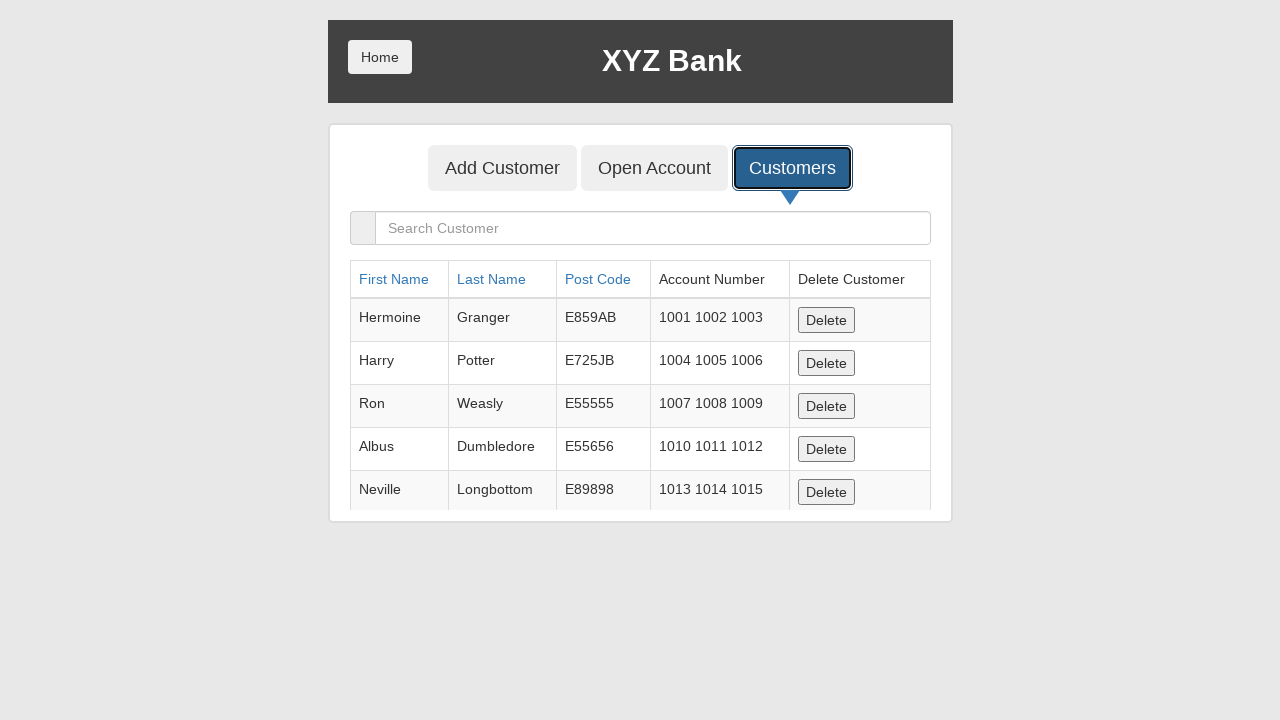

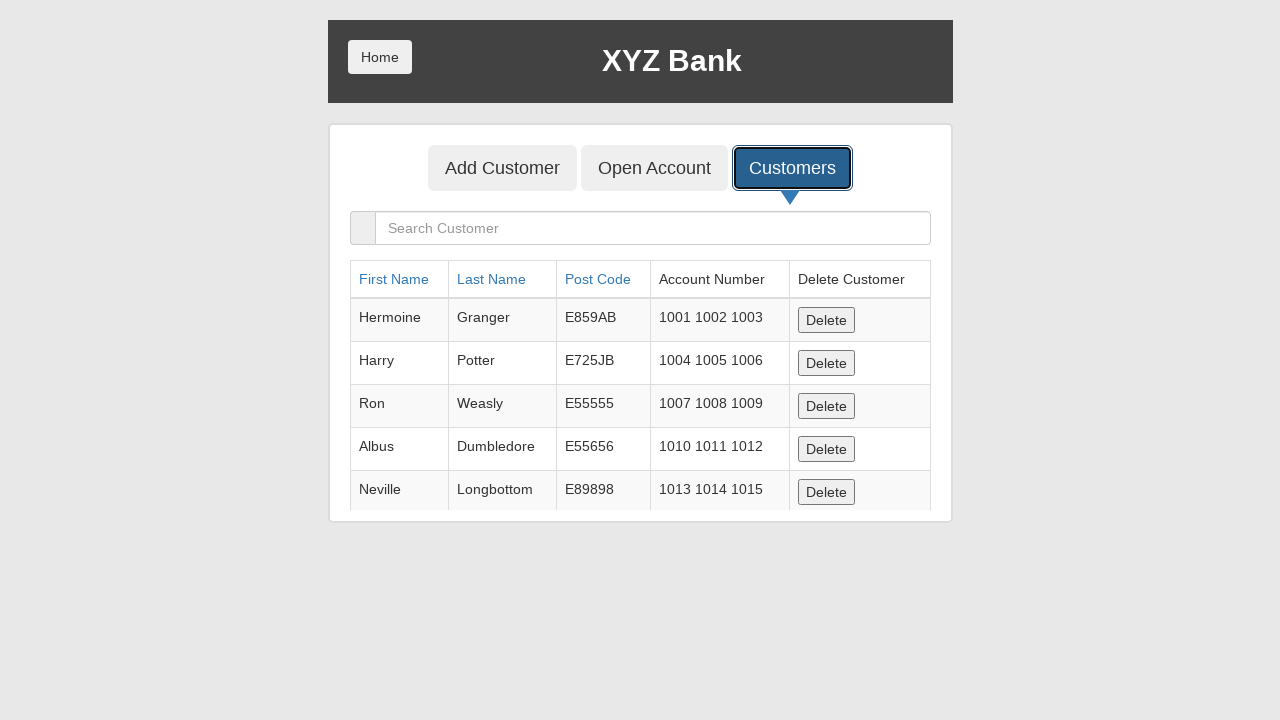